Tests dynamic loading functionality by clicking a button to start loading, waiting for the loading indicator to appear and then disappear

Starting URL: http://the-internet.herokuapp.com/dynamic_loading/1

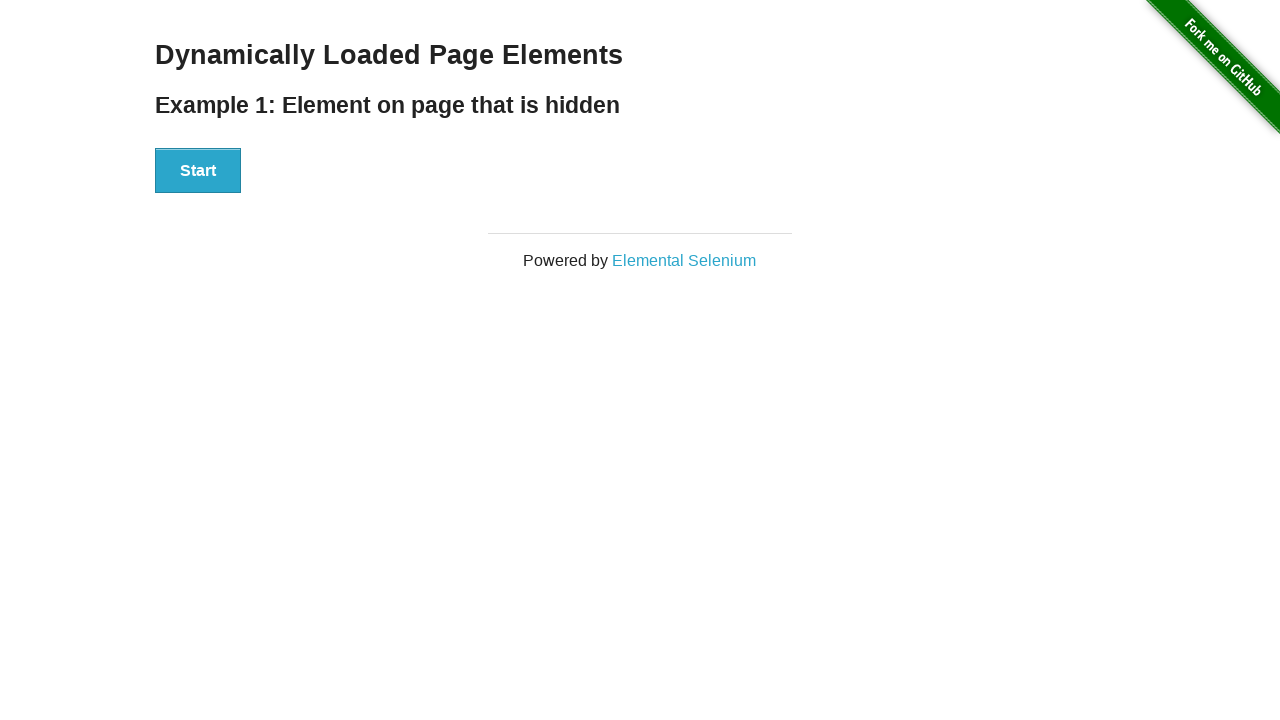

Clicked start button to trigger dynamic loading at (198, 171) on button
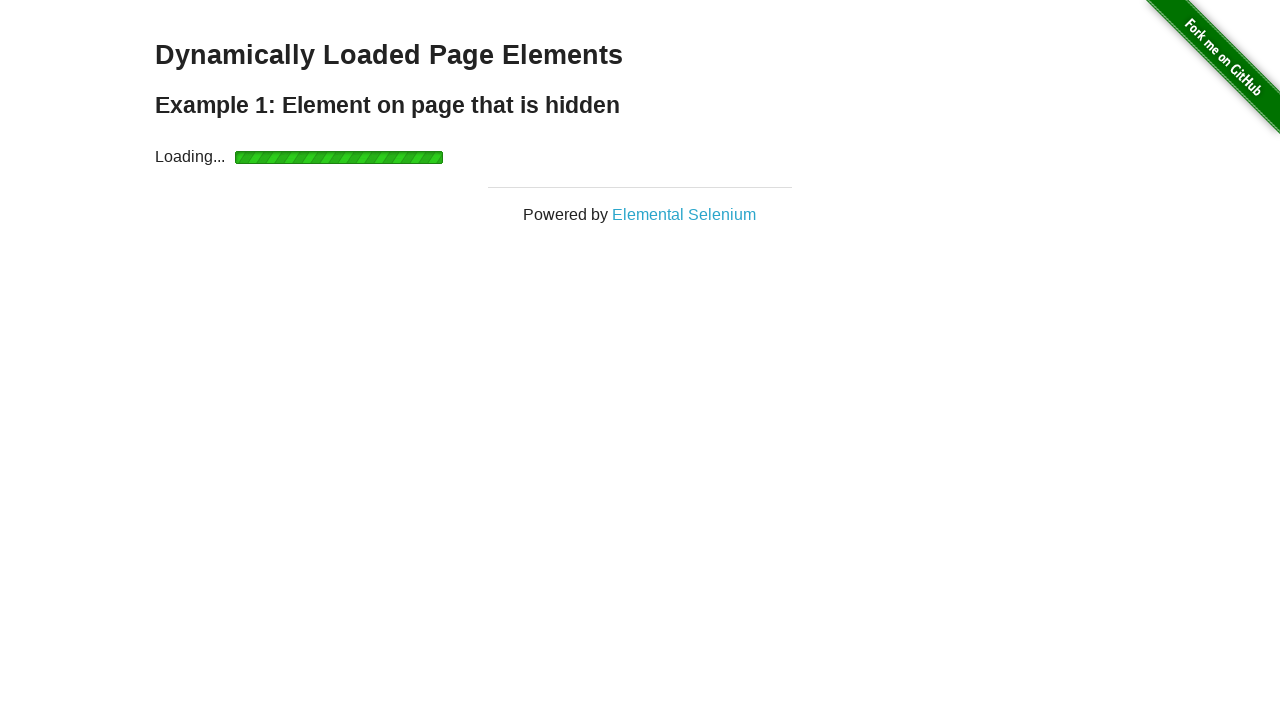

Loading indicator appeared
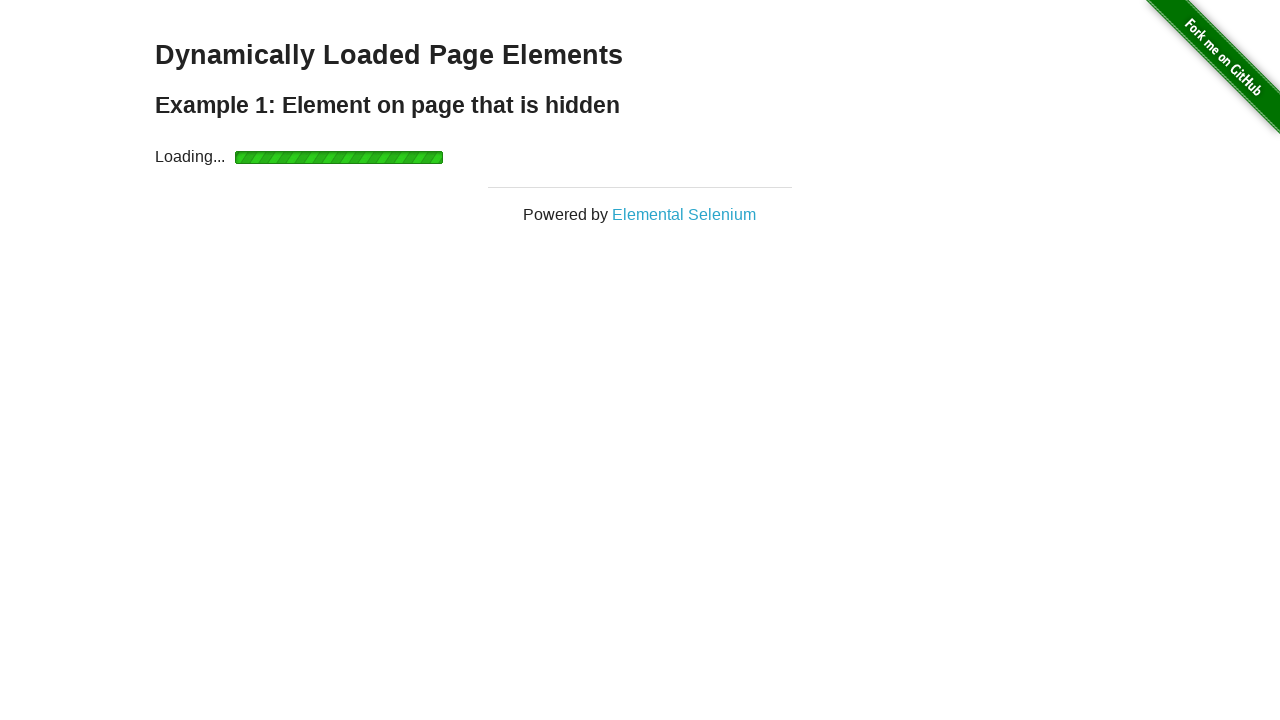

Loading indicator disappeared and content loaded
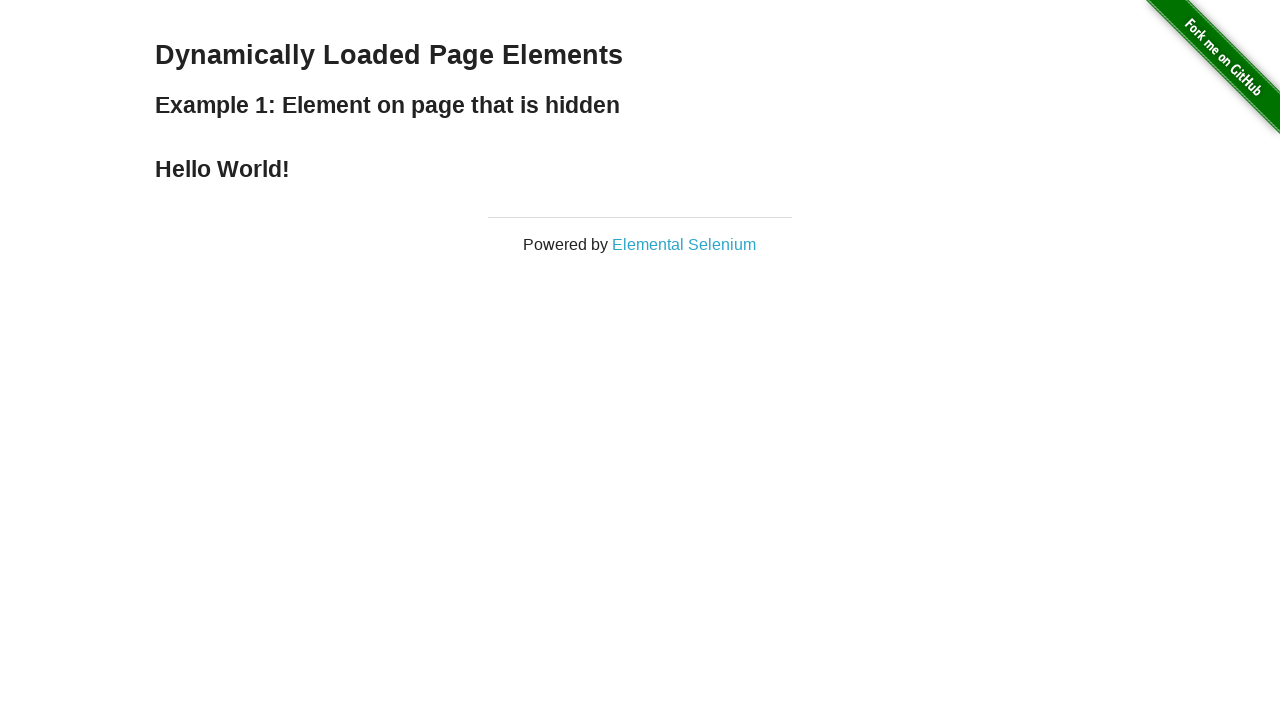

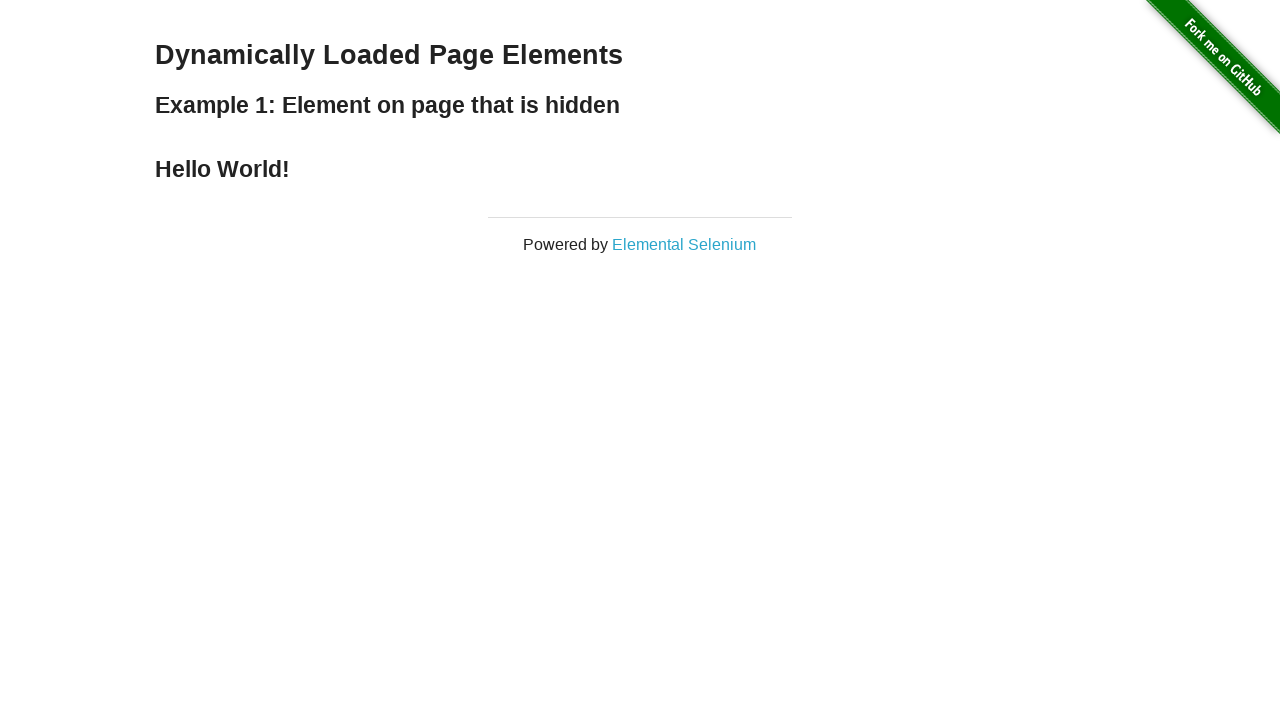